Tests iframe handling functionality by switching to a single iframe and filling a textbox, then navigating to nested iframes (iframe within an iframe) and filling another textbox, demonstrating frame switching capabilities.

Starting URL: http://demo.automationtesting.in/Frames.html

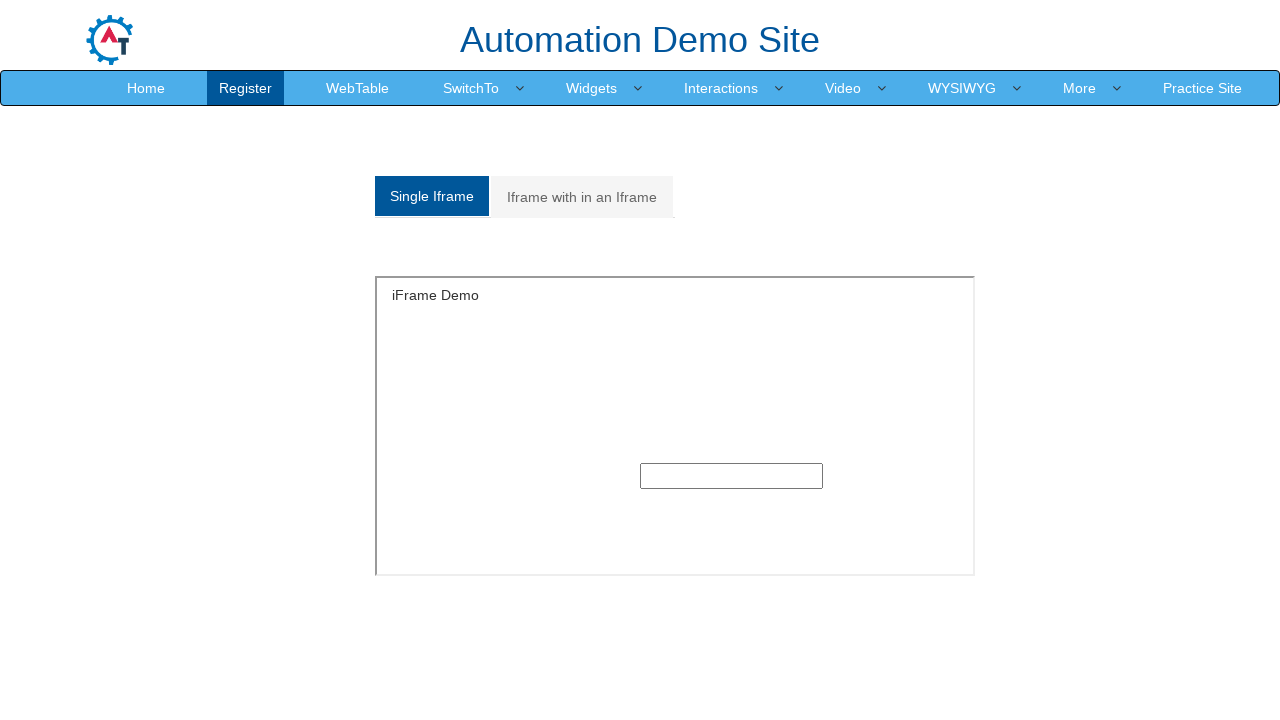

Set viewport size to 1920x1080
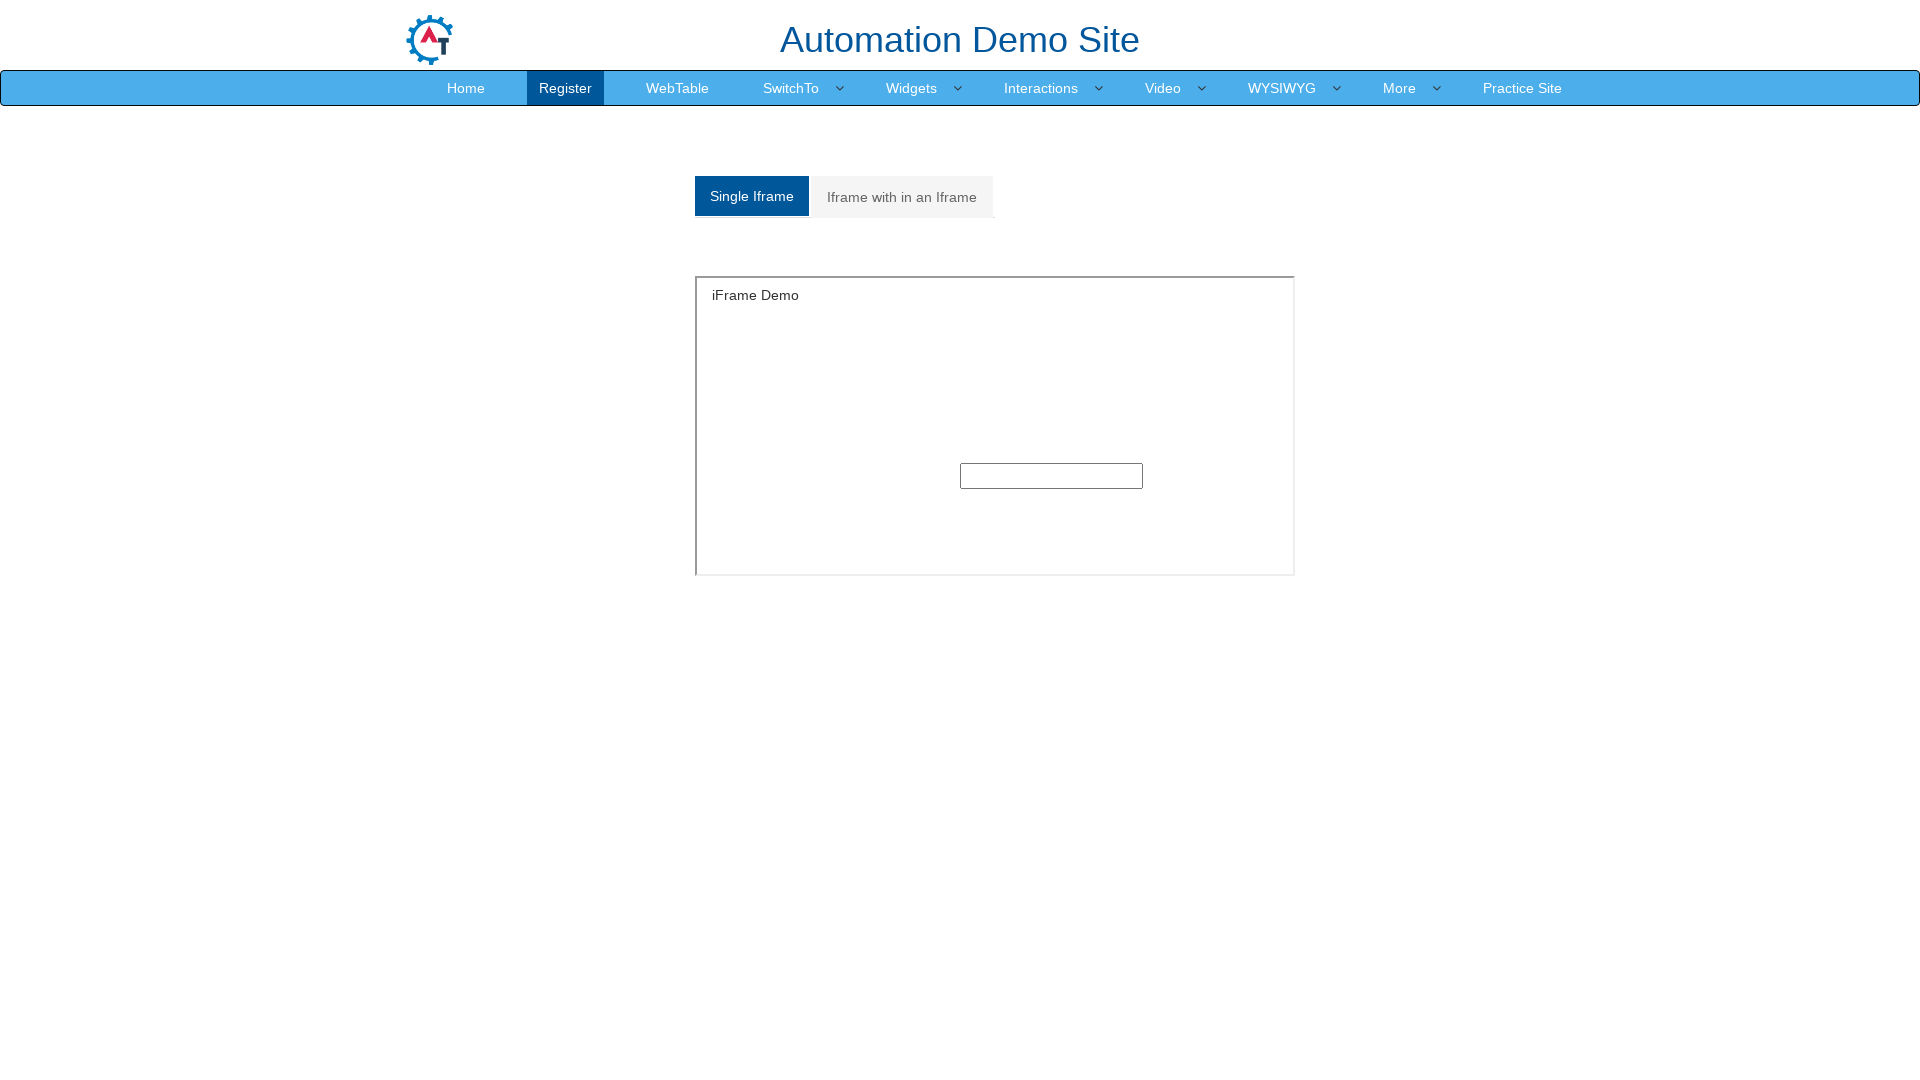

Located single iframe element
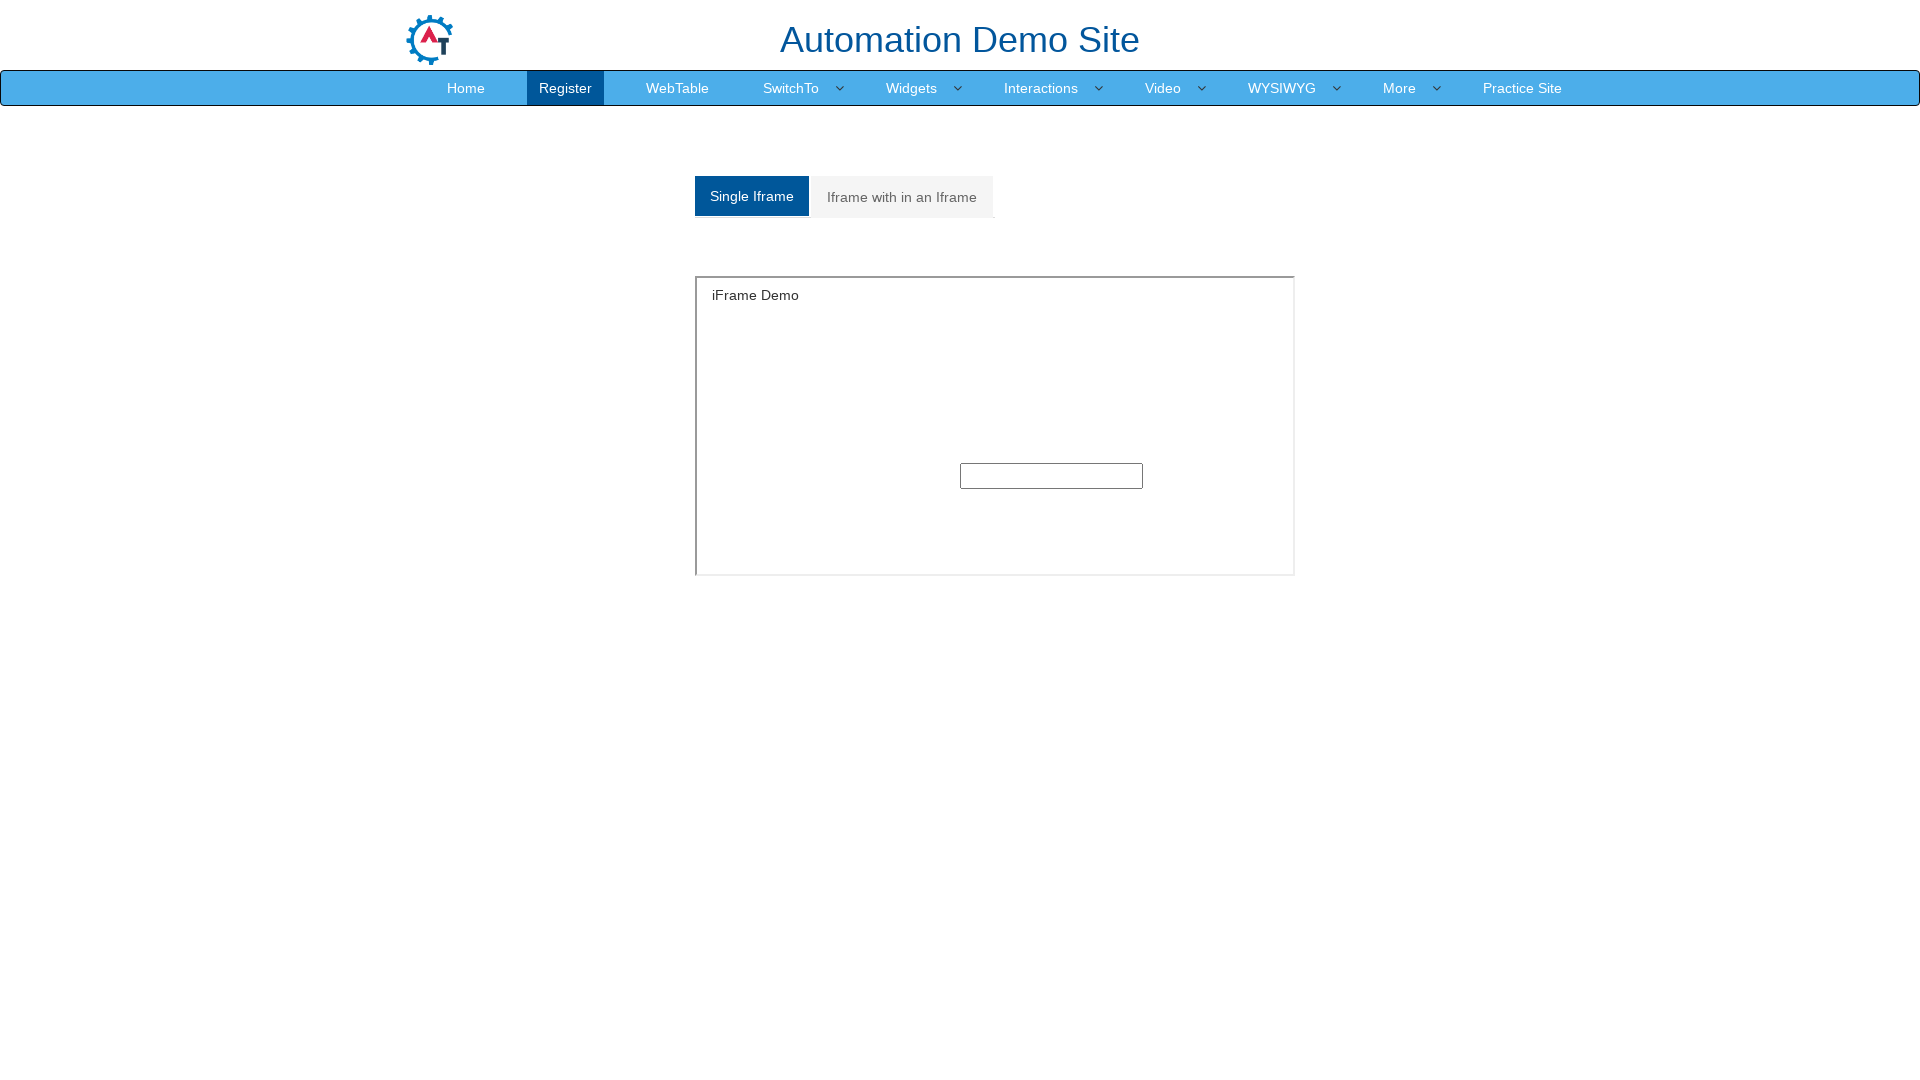

Filled textbox in single iframe with 'selenium' on xpath=//*[@id='Single']//iframe >> internal:control=enter-frame >> xpath=//div[@
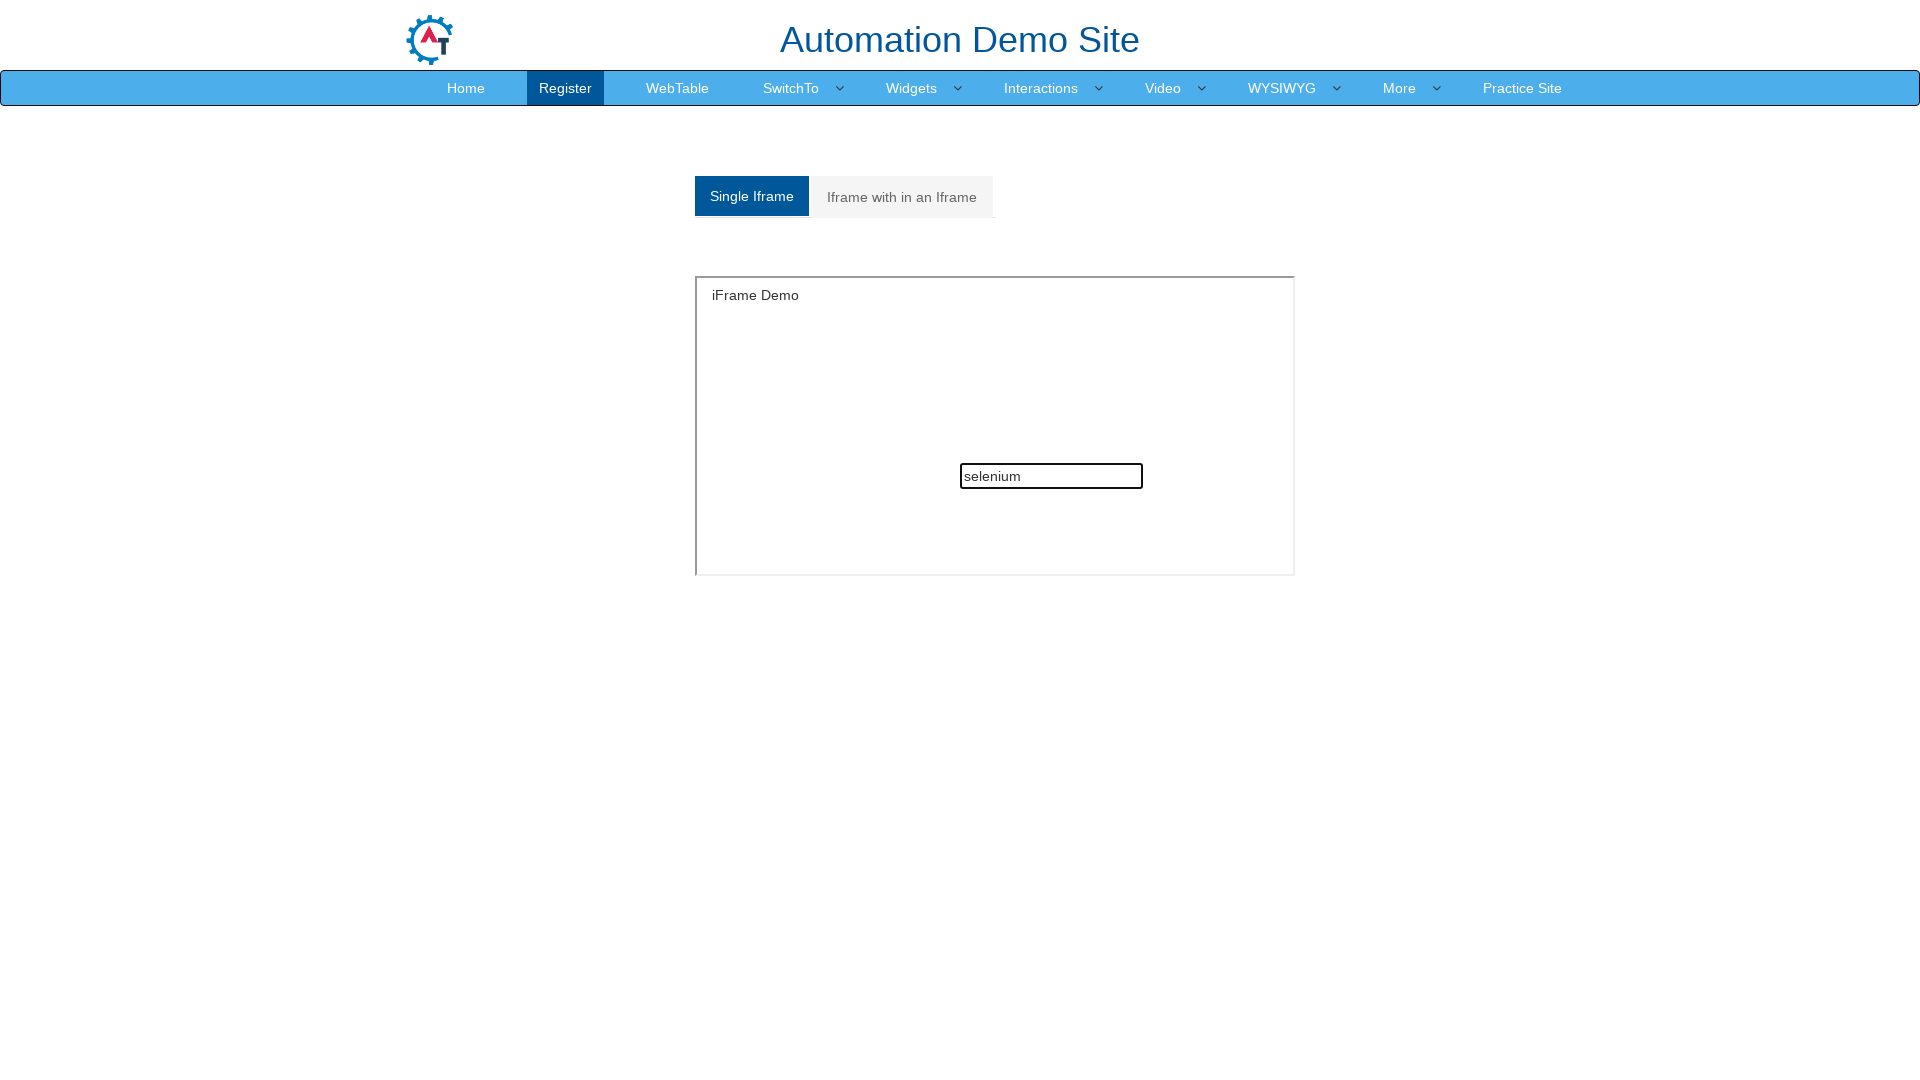

Clicked on 'Iframe with in an Iframe' tab at (902, 197) on xpath=//a[contains(text(),'Iframe with in an Iframe')]
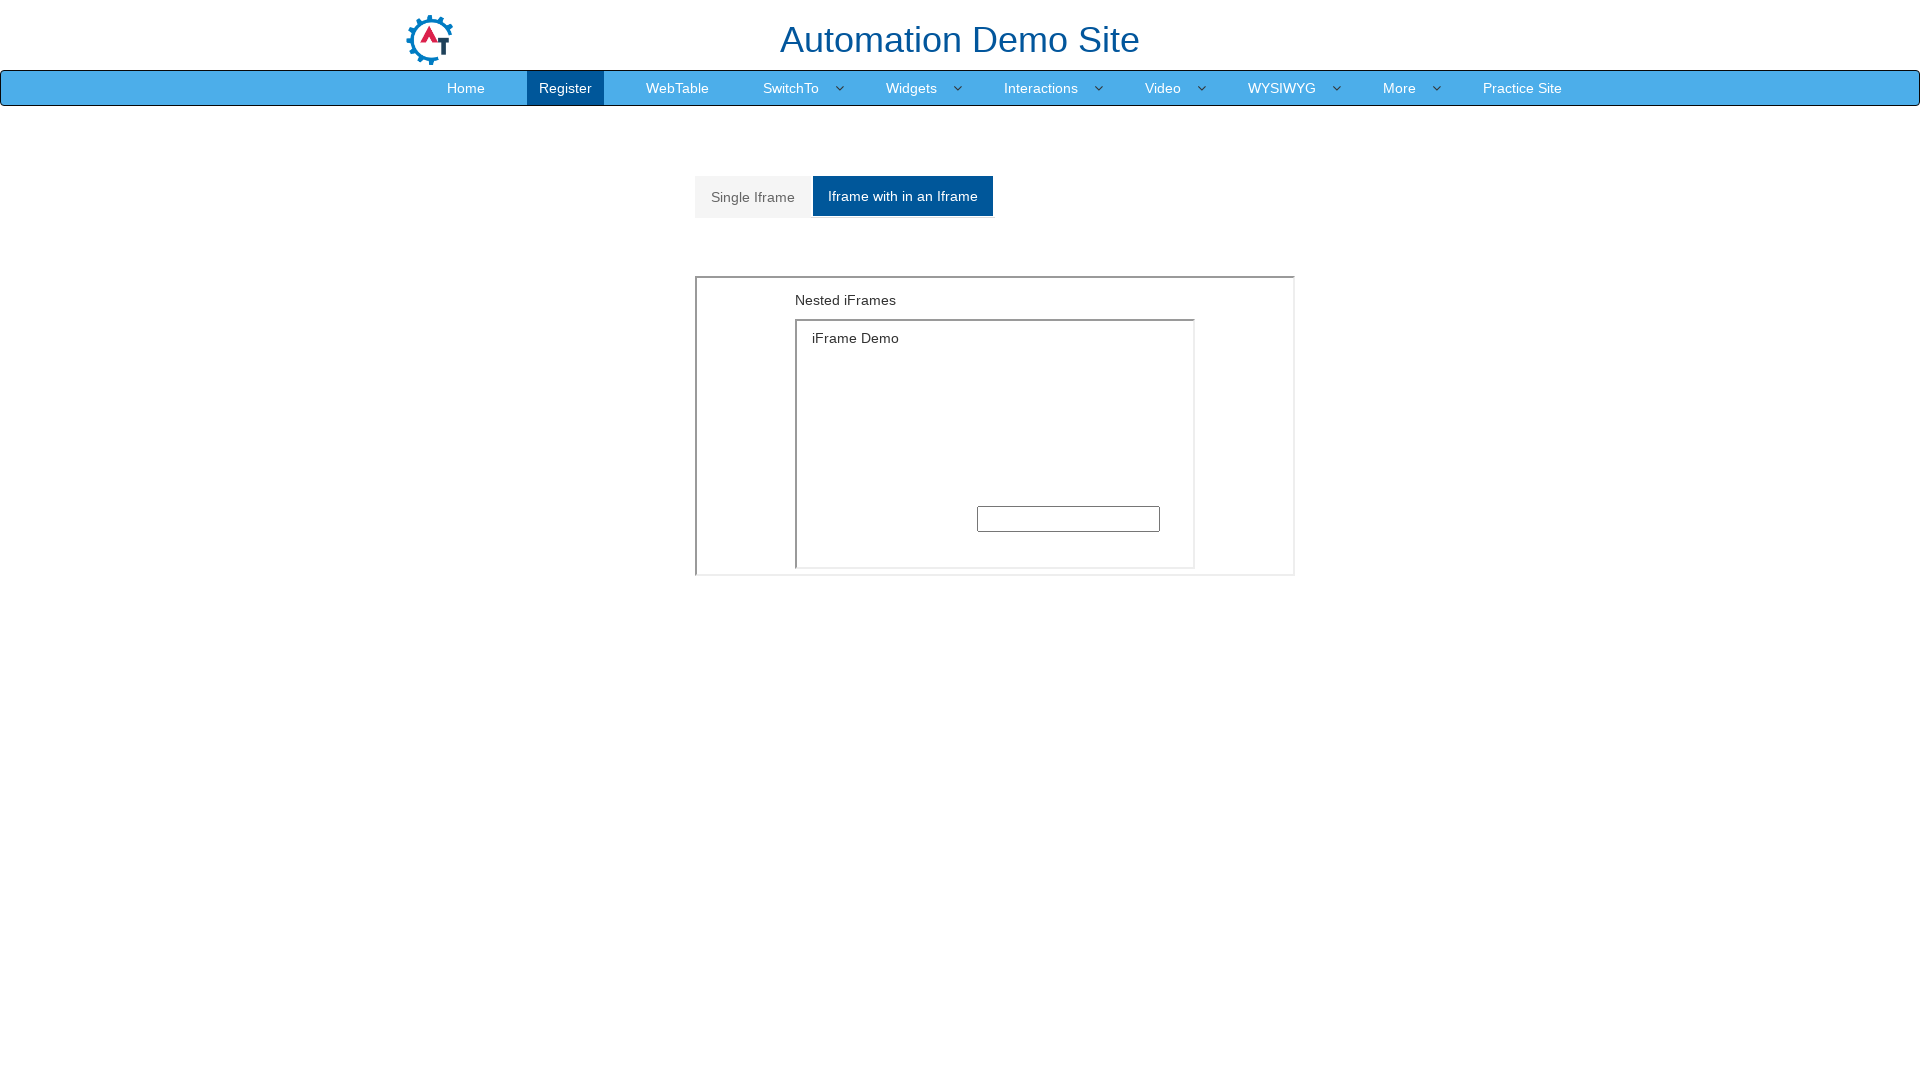

Waited 1 second for nested iframe structure to load
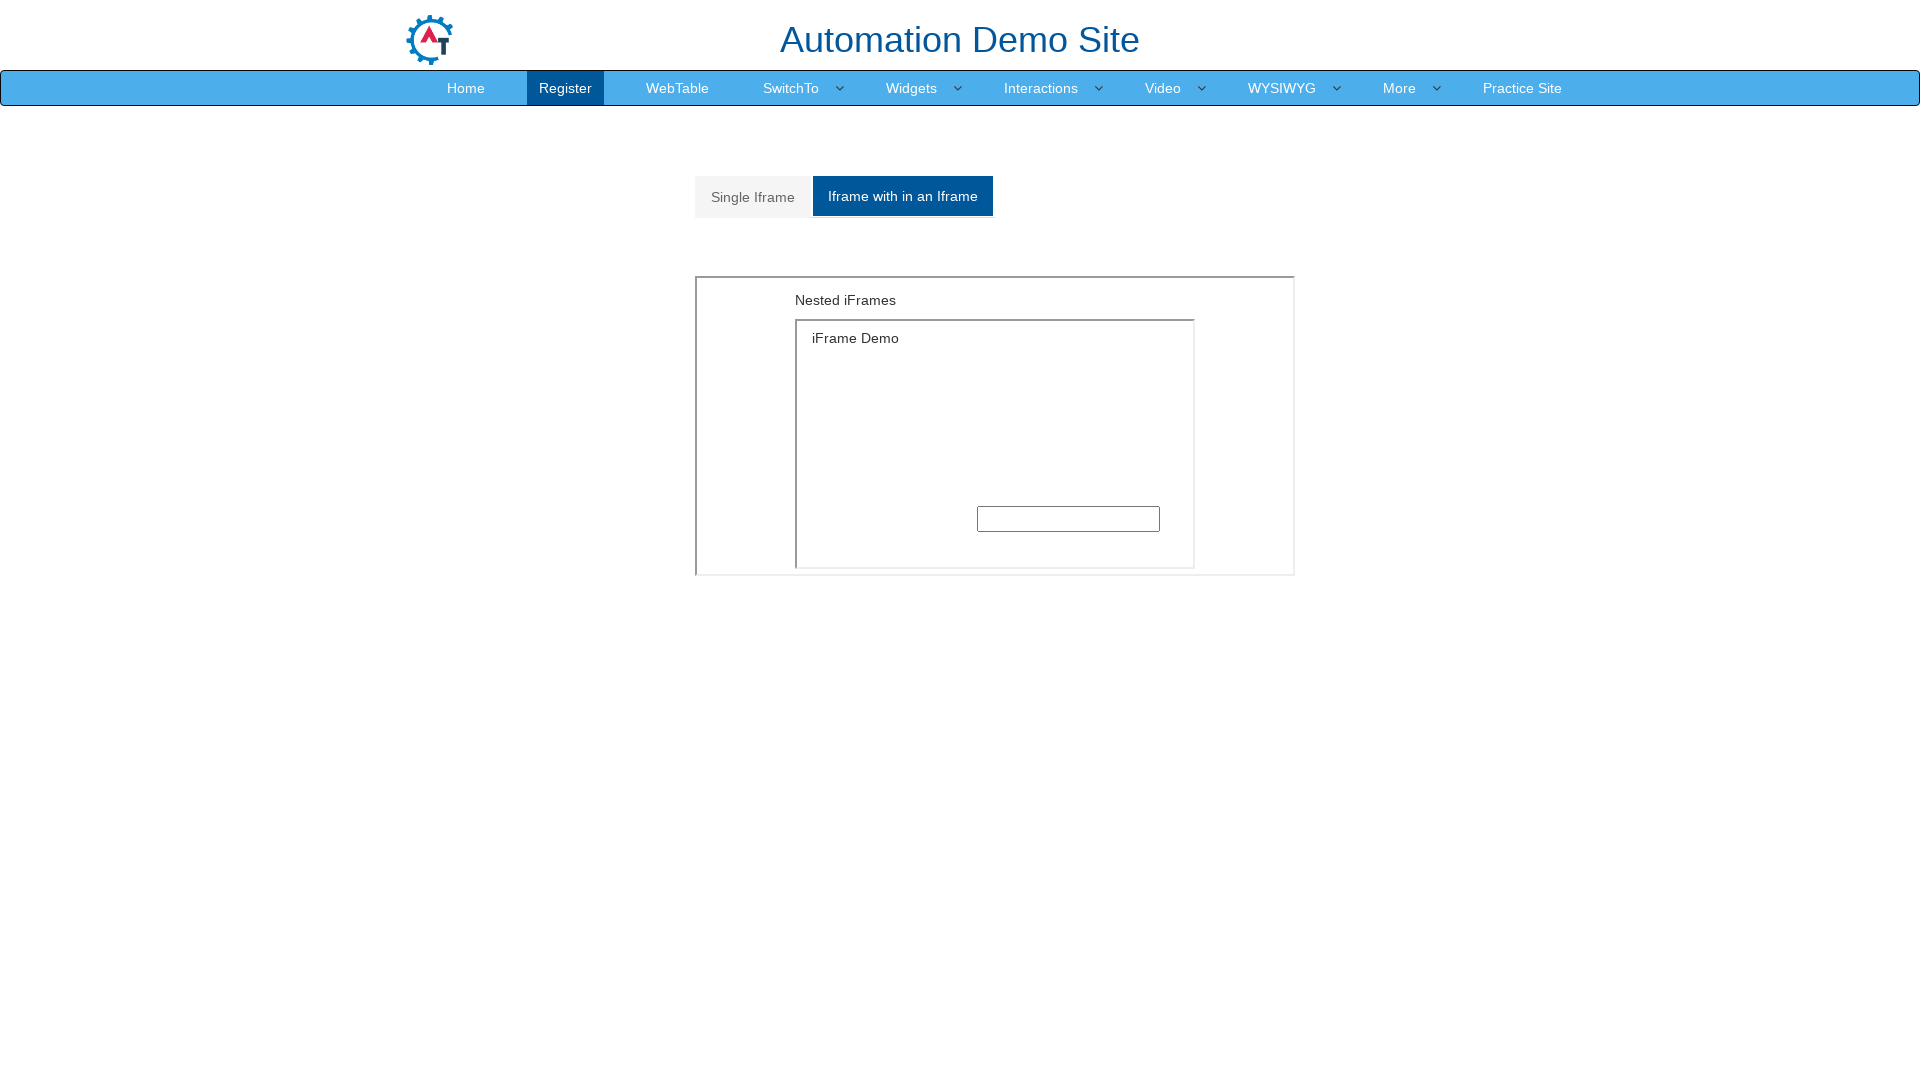

Located outer iframe (index 1)
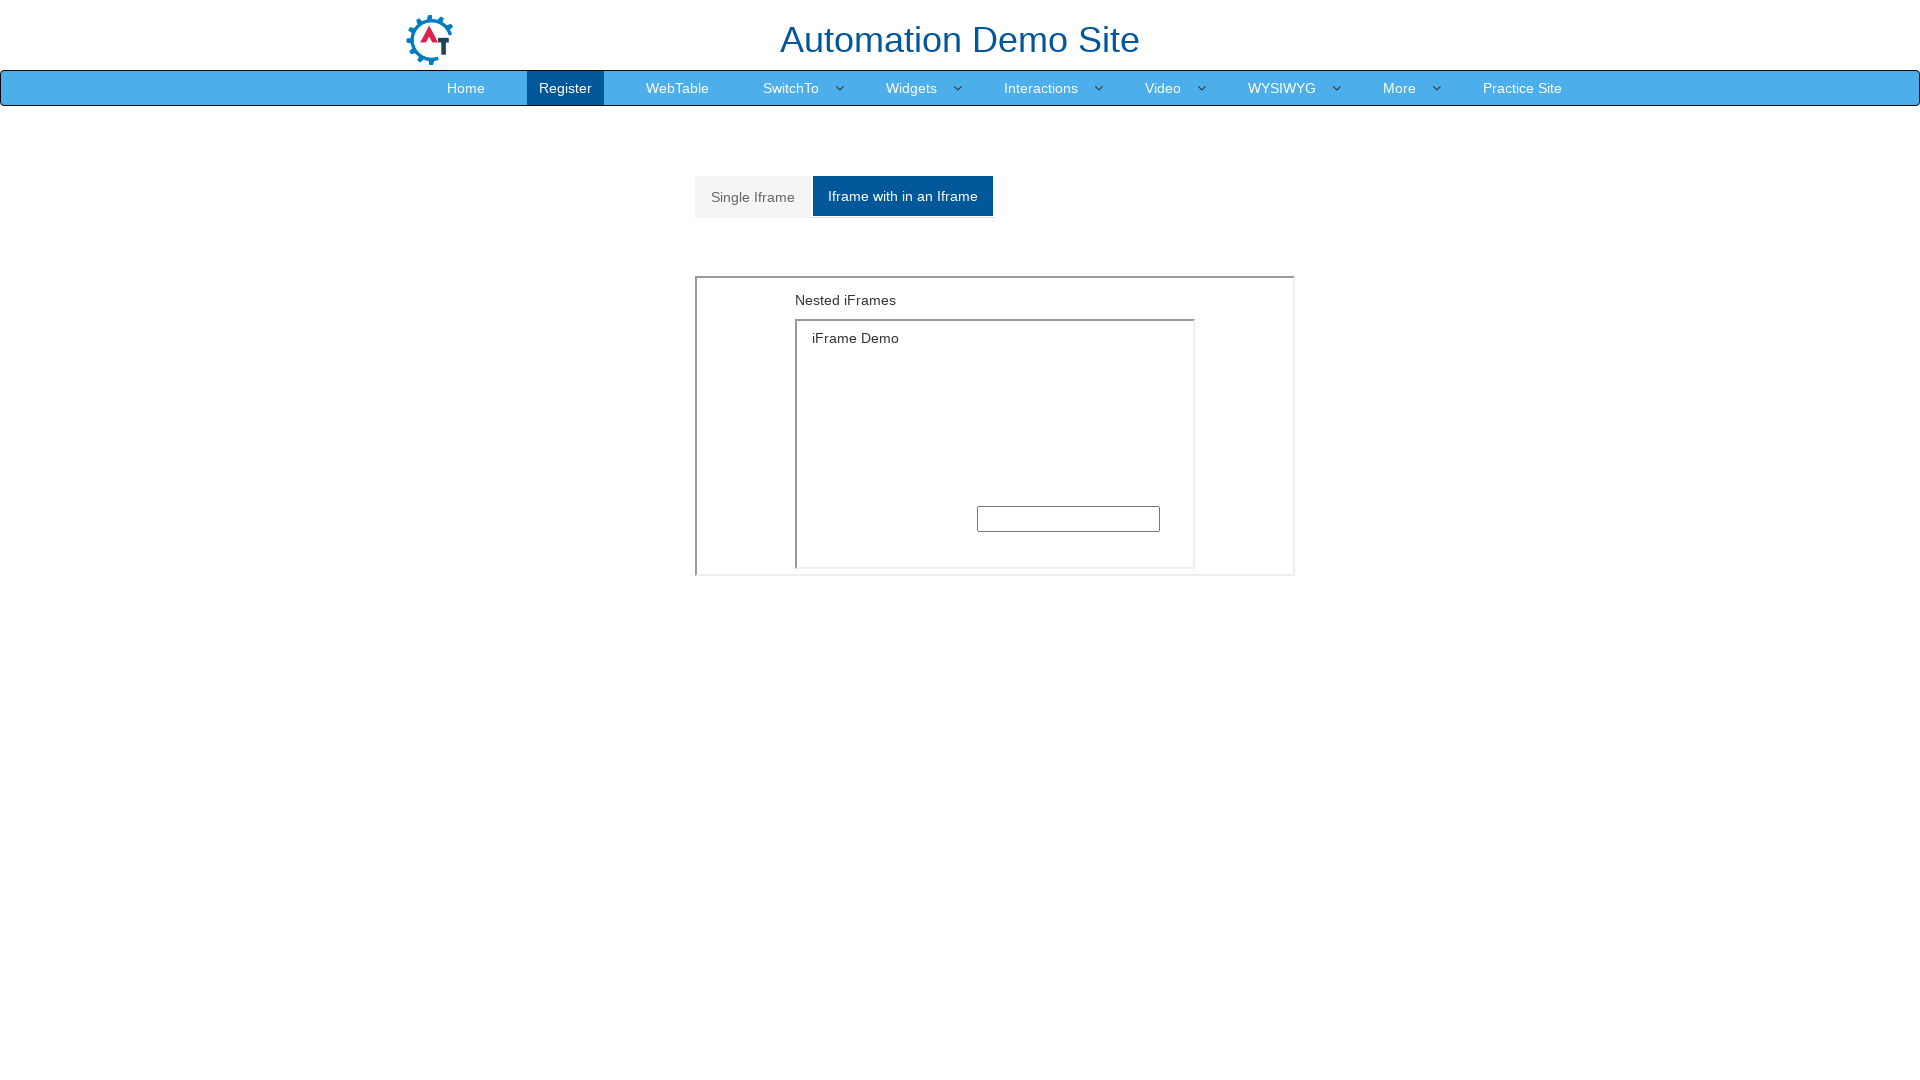

Located inner iframe within outer iframe
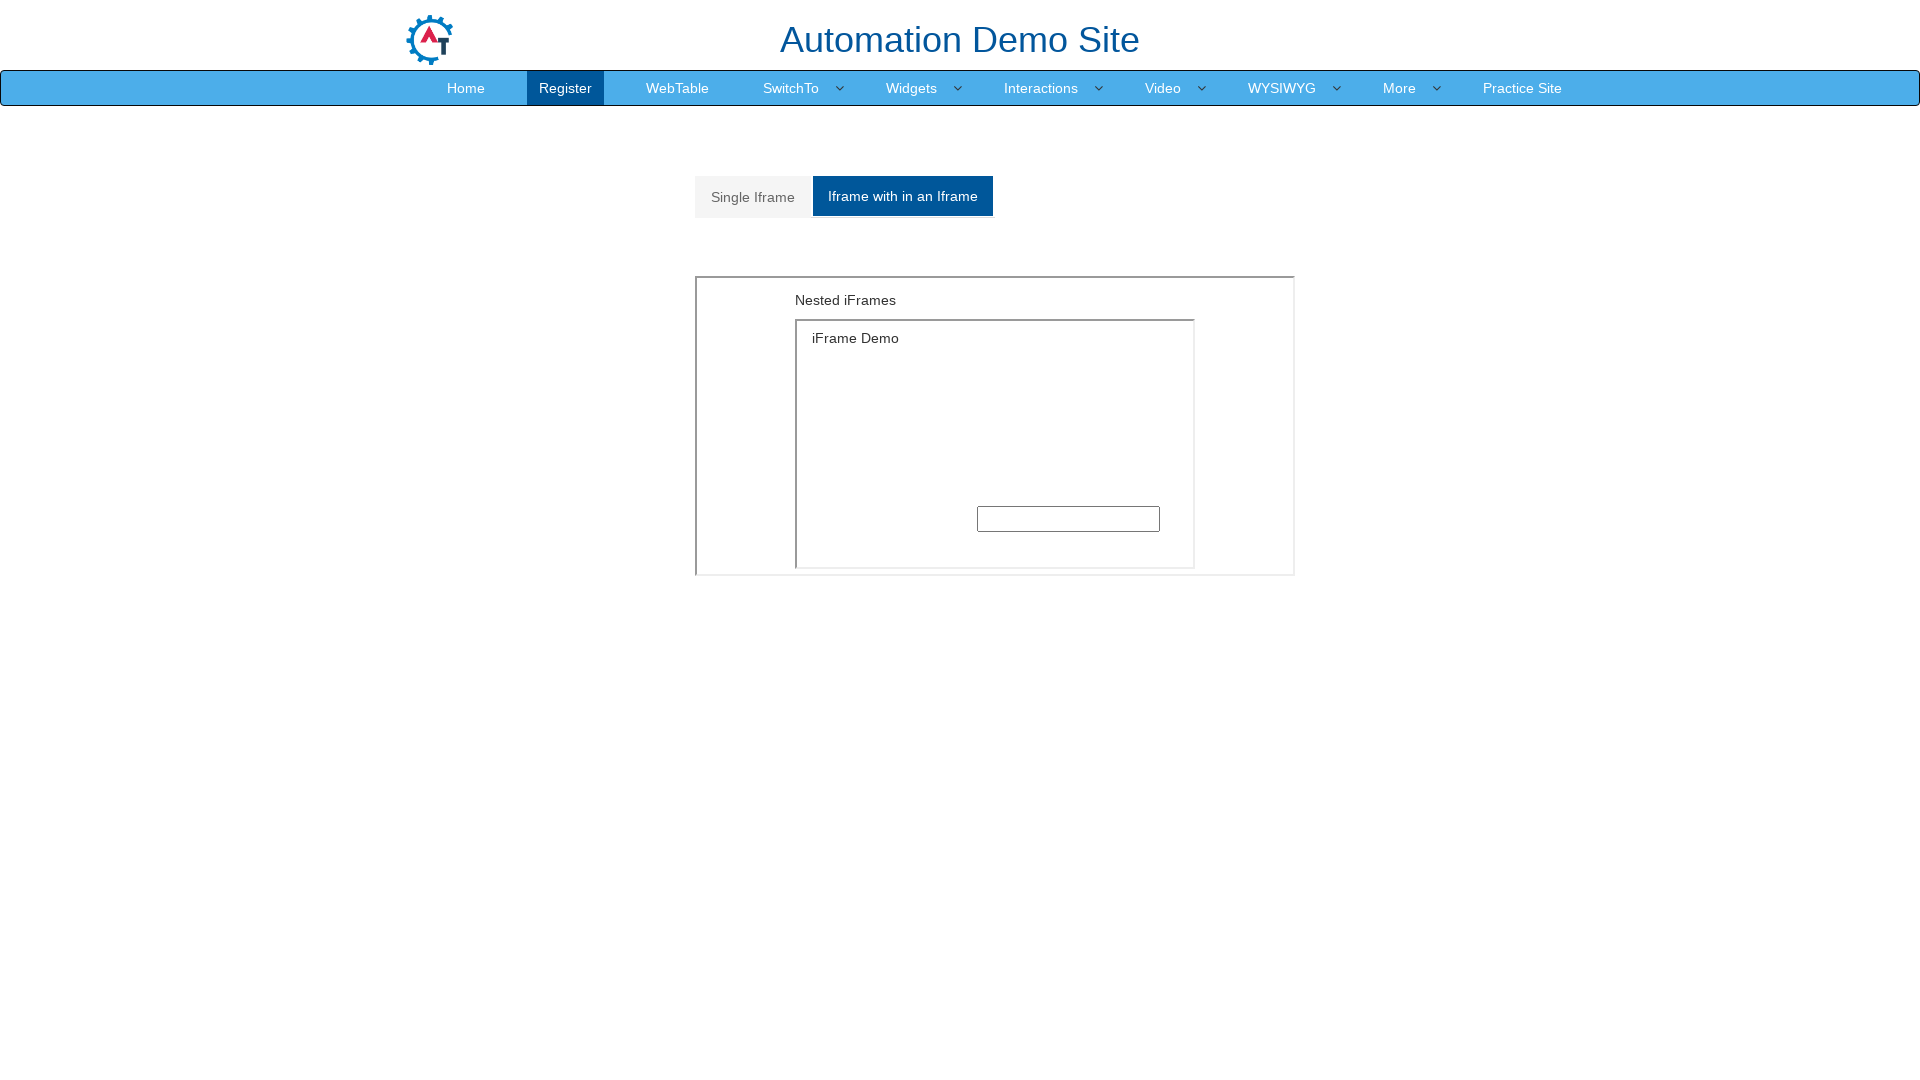

Filled textbox in nested iframe with 'webdriver' on iframe >> nth=1 >> internal:control=enter-frame >> iframe >> nth=0 >> internal:c
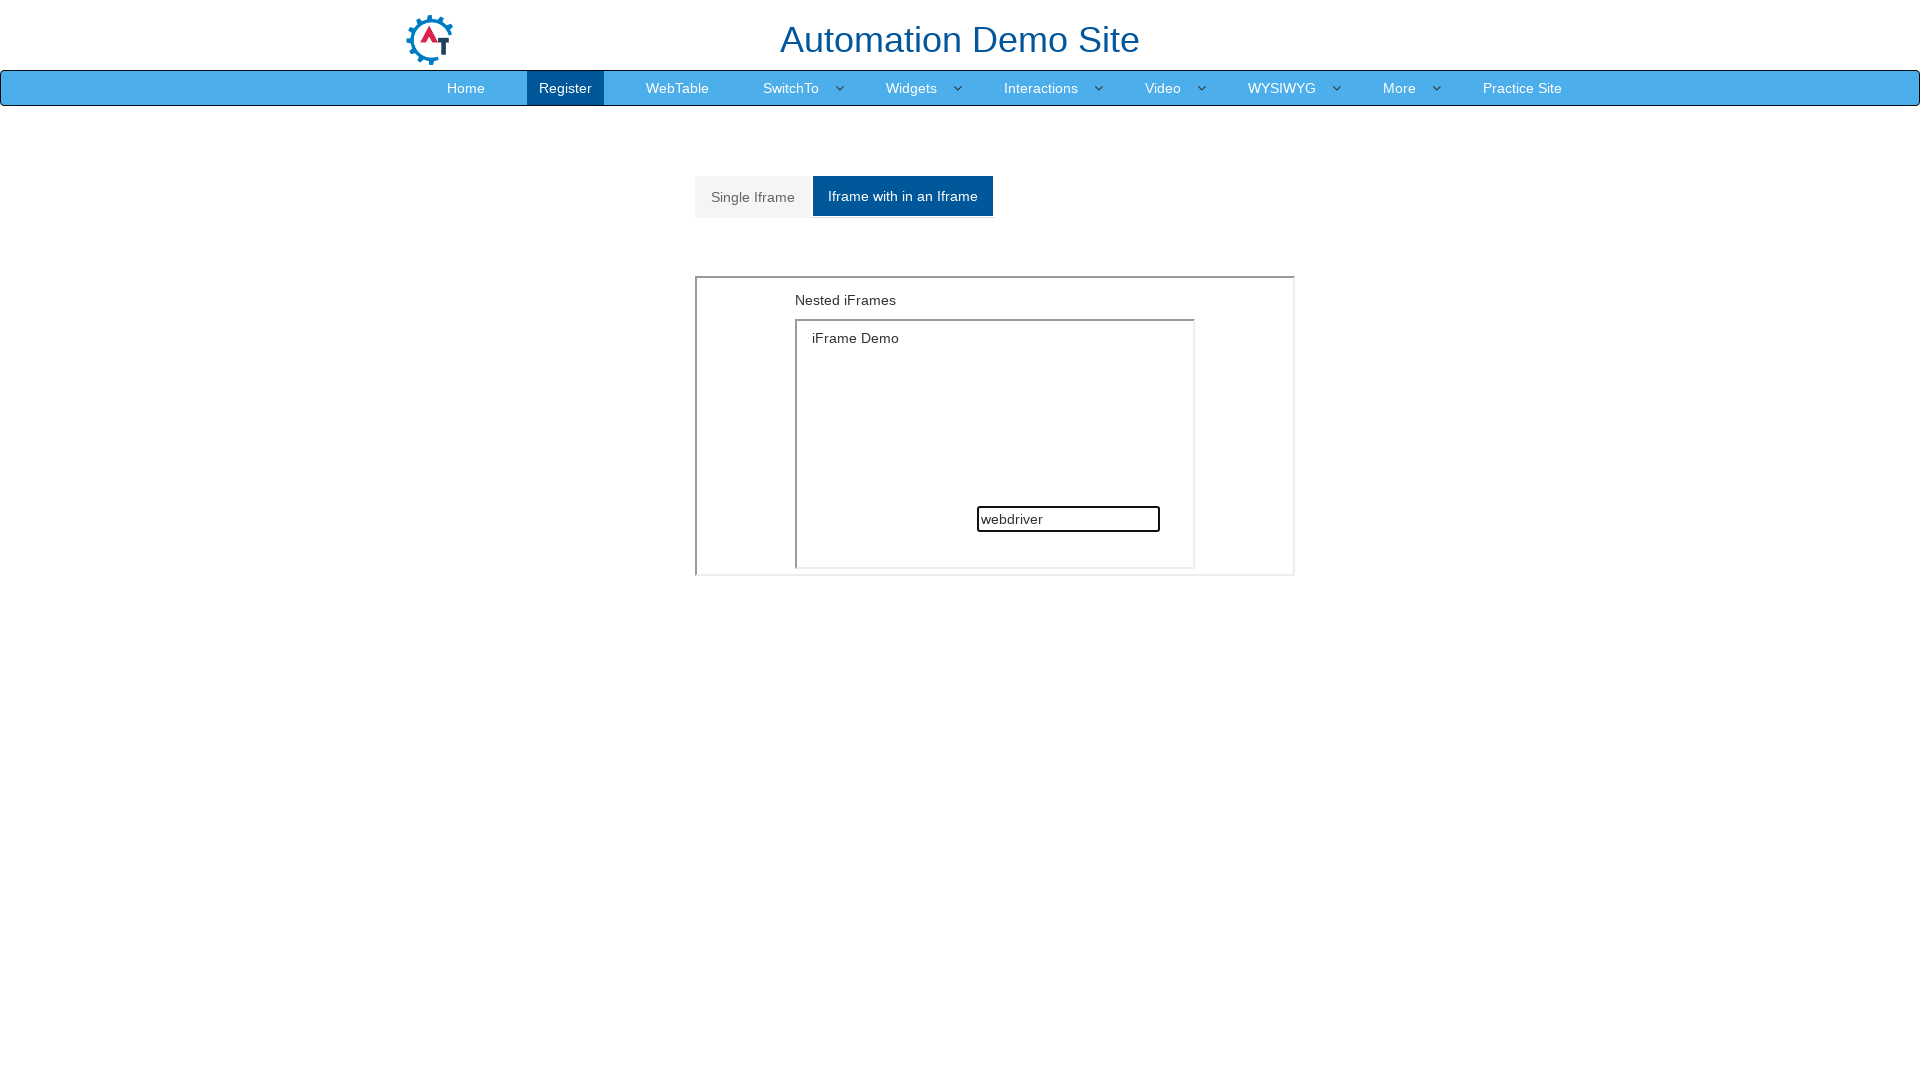

Waited 3 seconds before switching back to Single Iframe tab
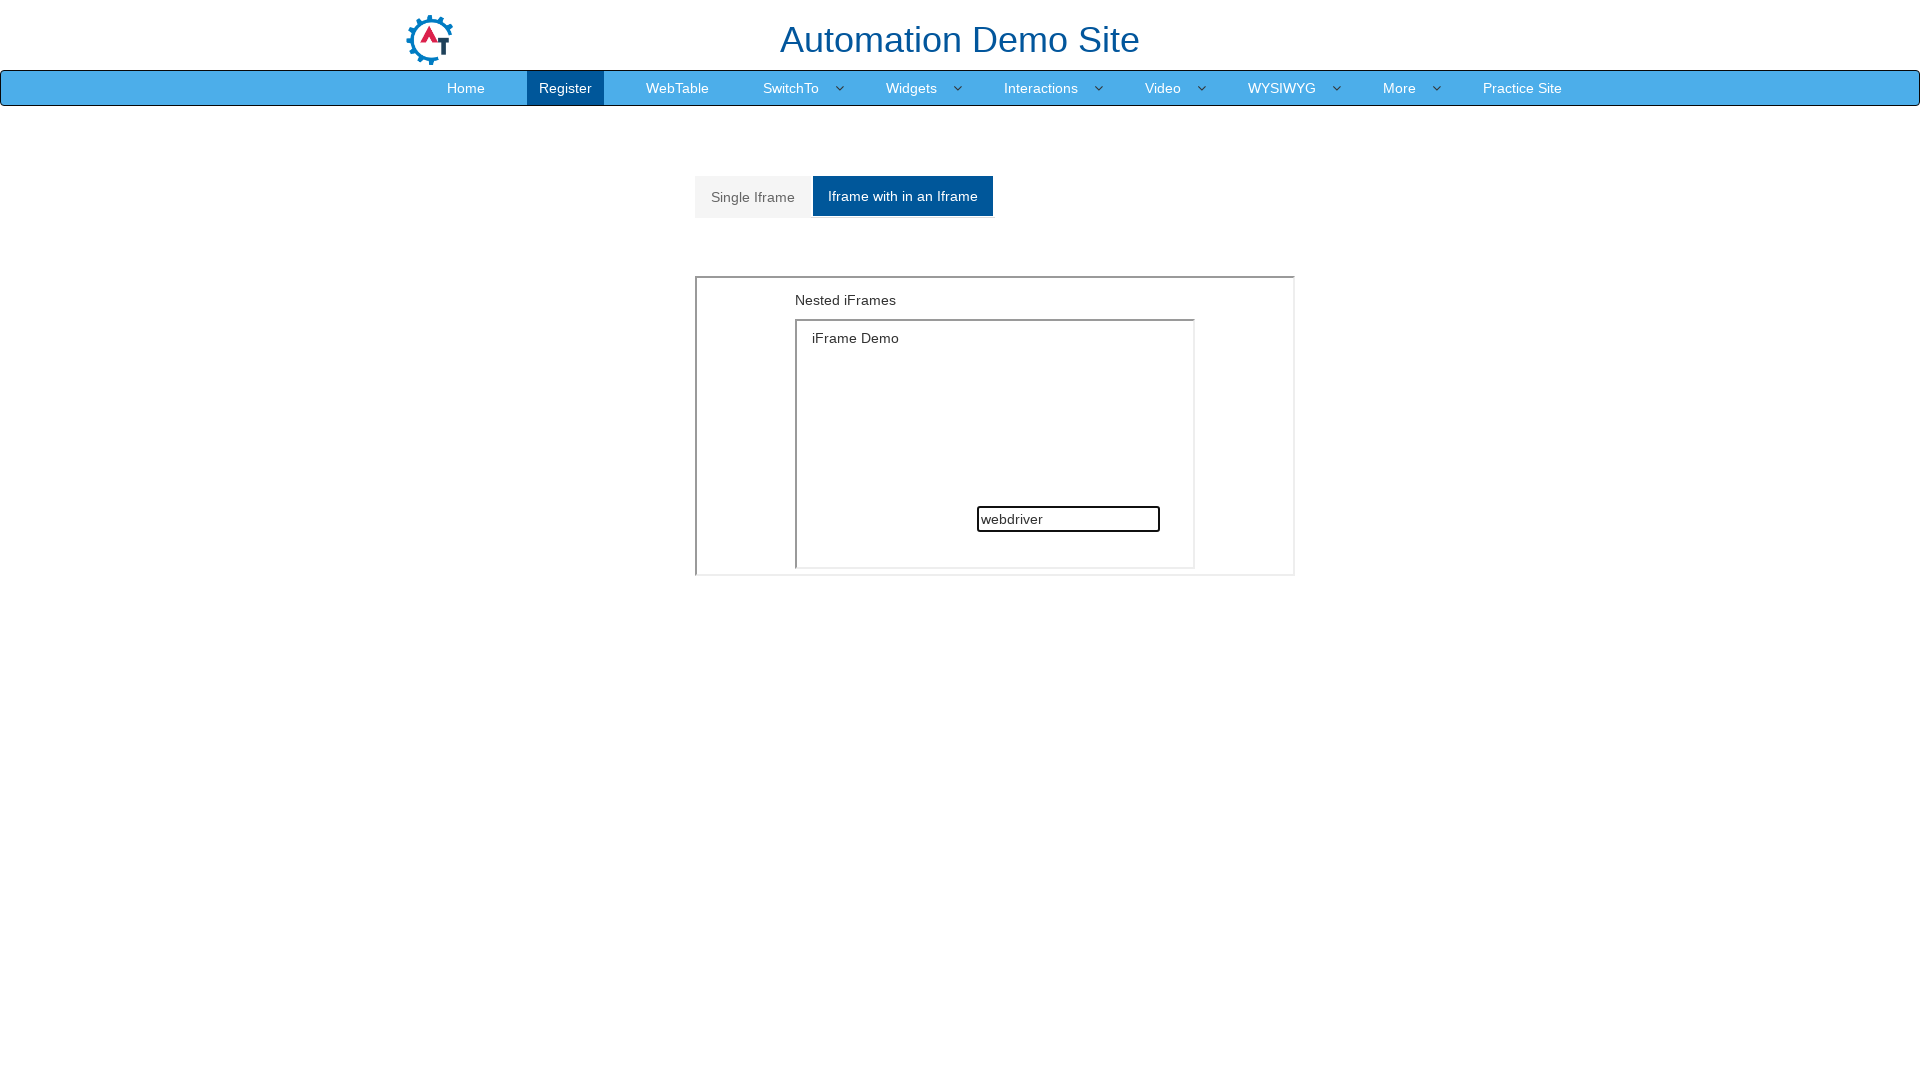

Clicked on 'Single Iframe' tab at (753, 197) on xpath=//a[contains(text(),'Single Iframe')]
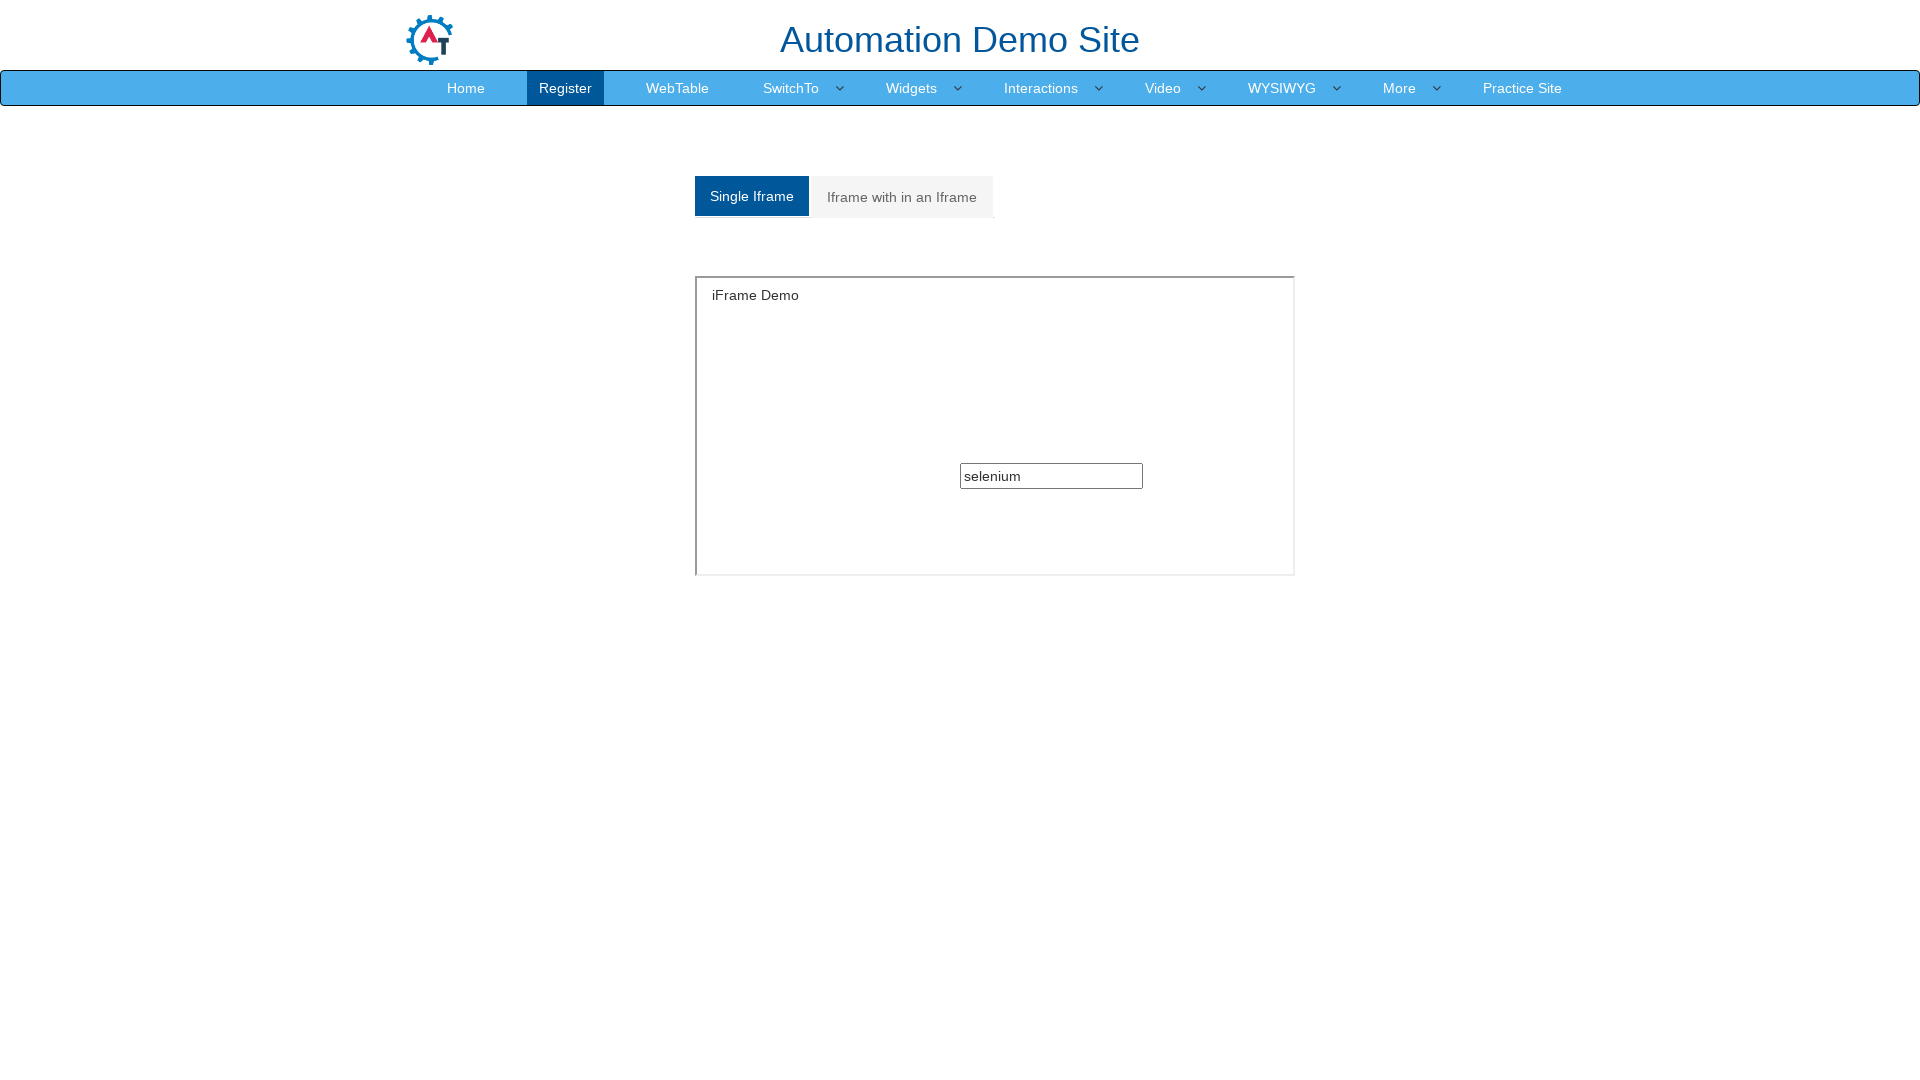

Waited 3 seconds for page to update
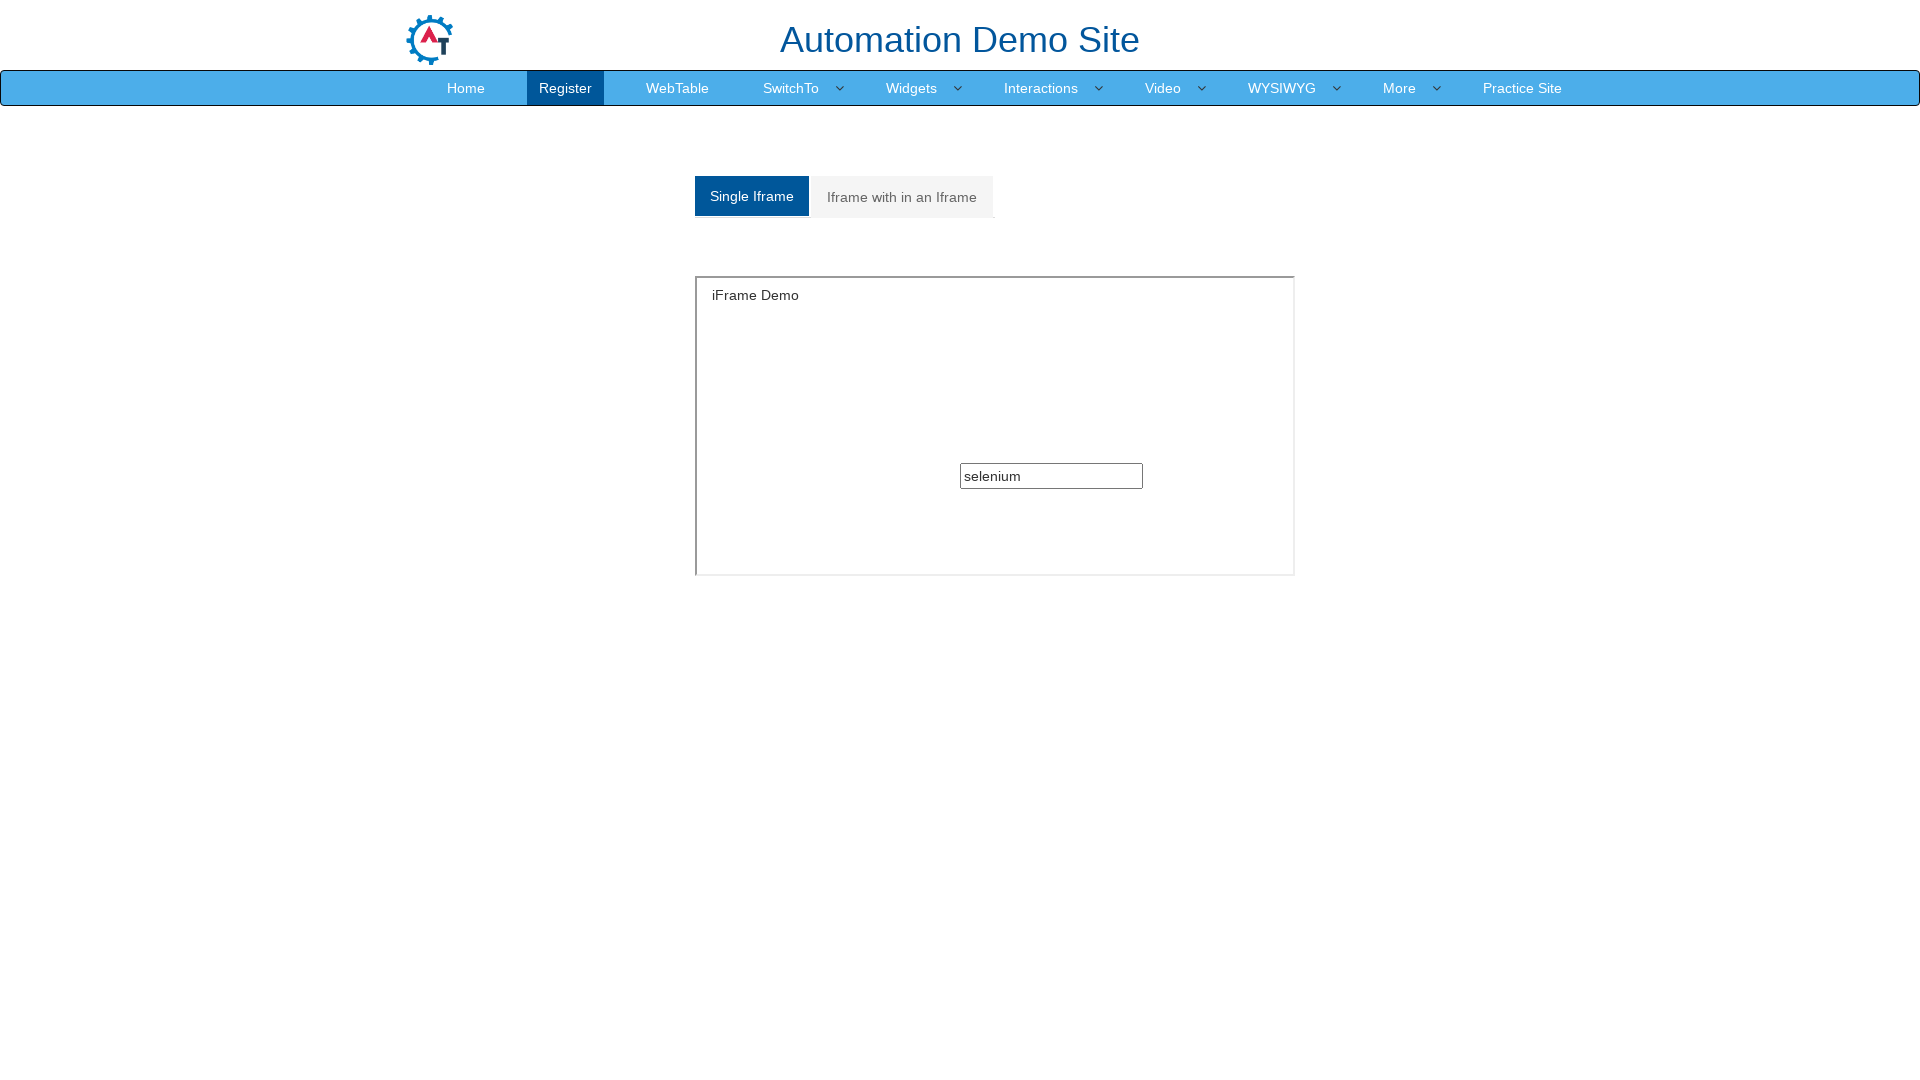

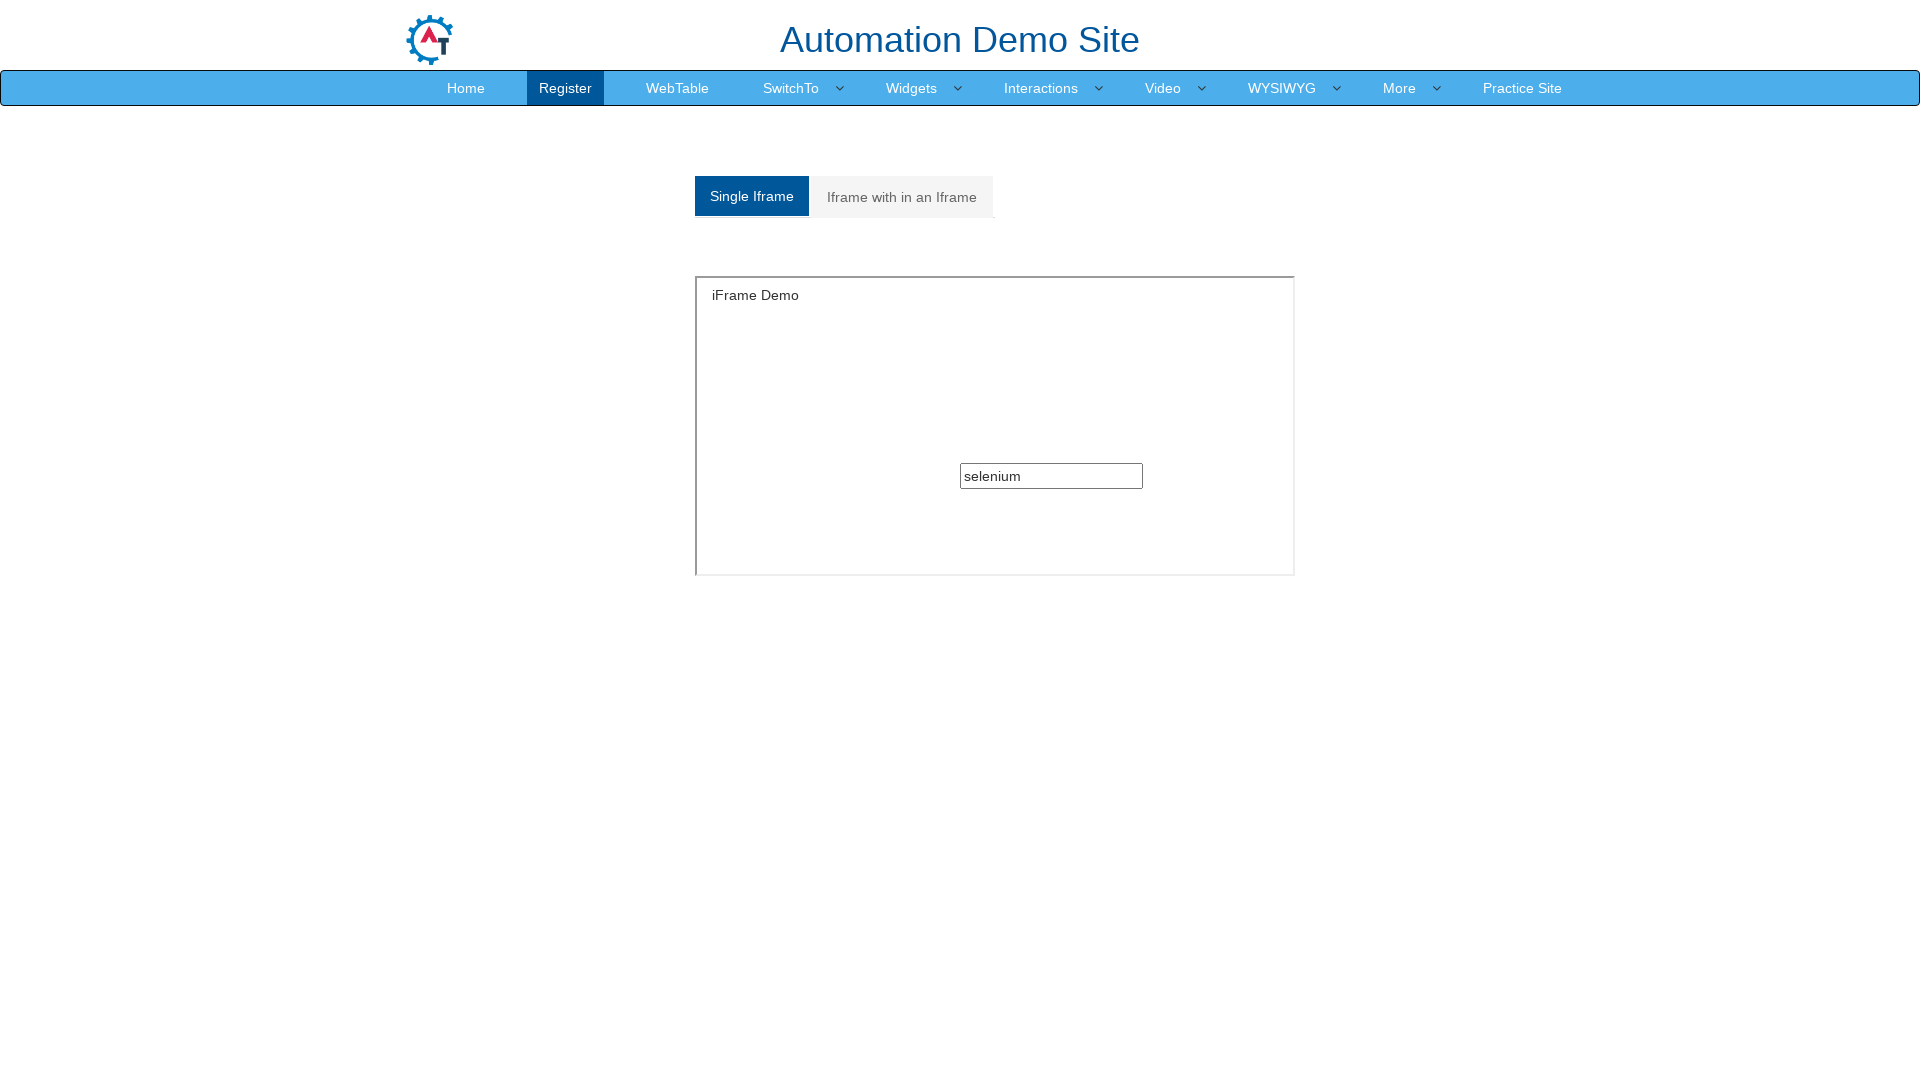